Tests JavaScript-based scrolling functionality on a webpage by scrolling down, up, and to specific positions

Starting URL: https://www.actimind.com/

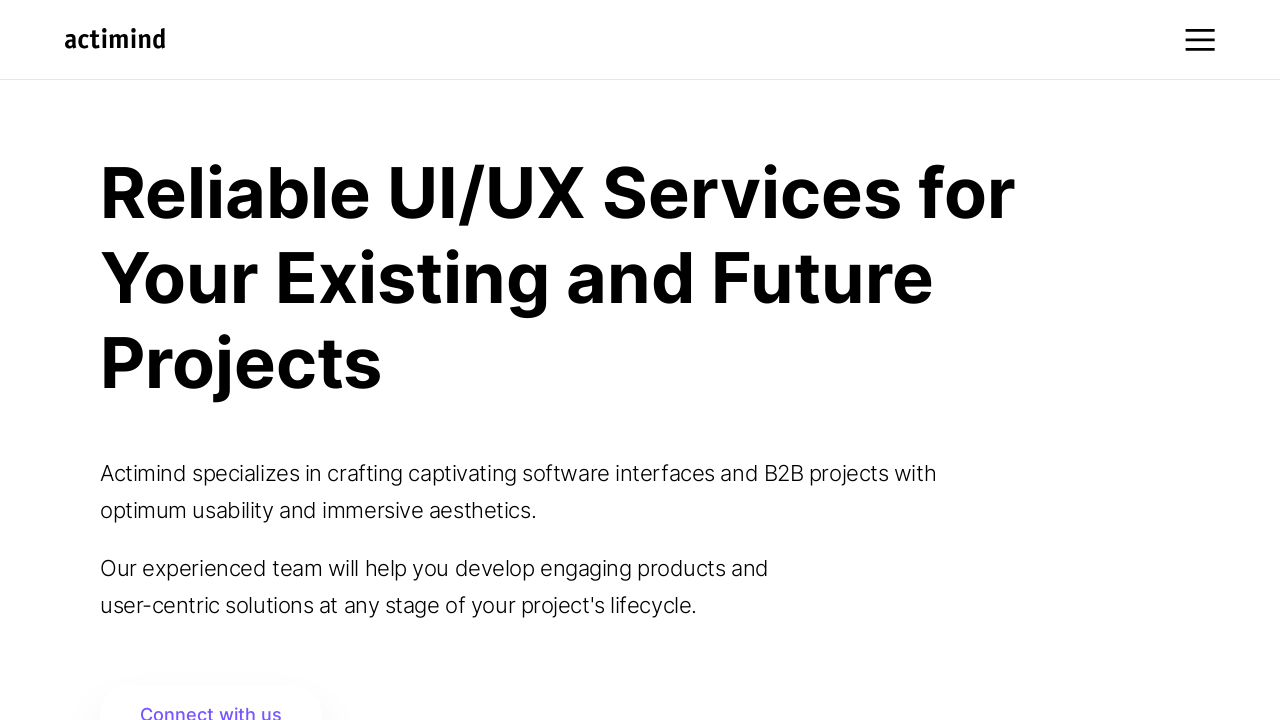

Scrolled down by 2000 pixels using JavaScript
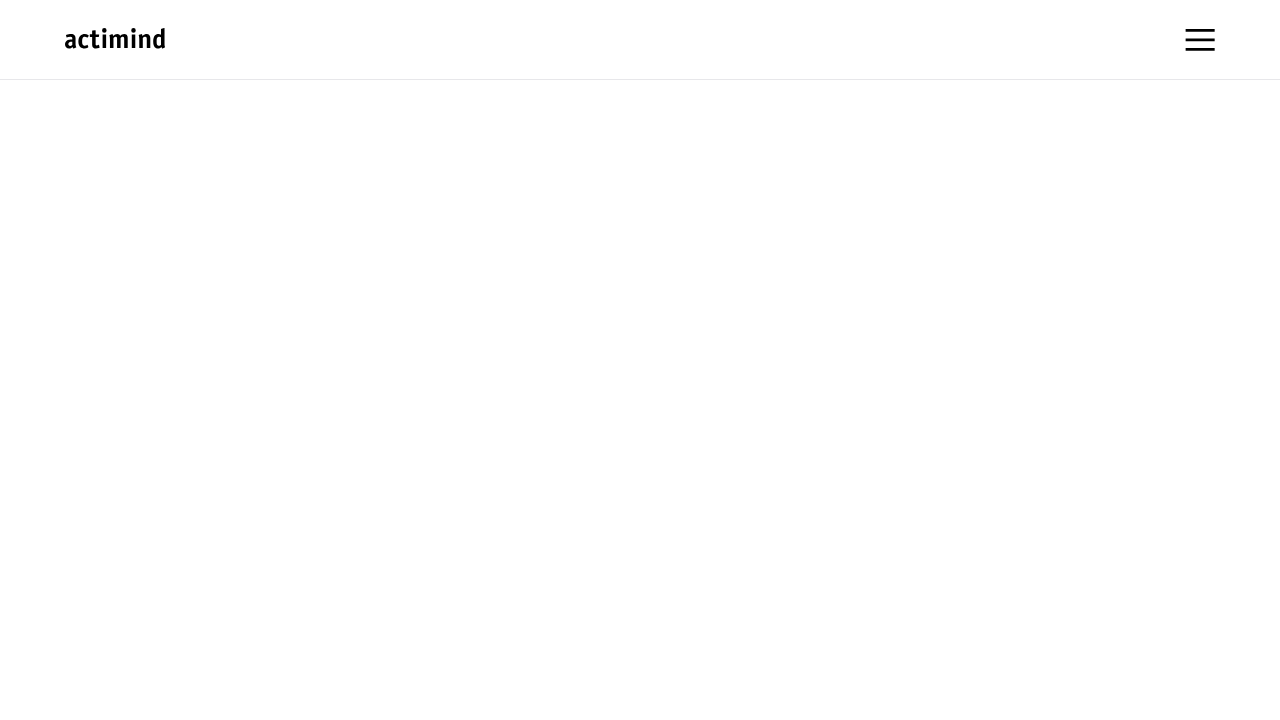

Waited 1000ms for scroll animation to complete
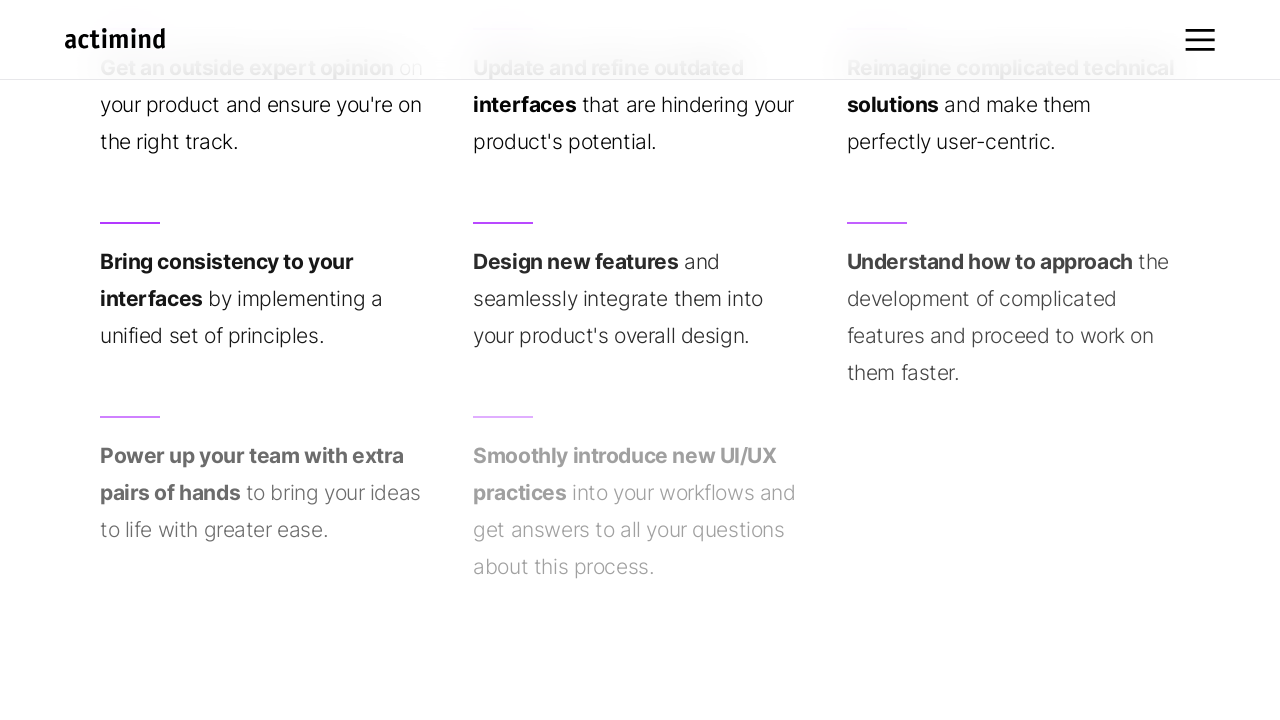

Scrolled up by 500 pixels using JavaScript
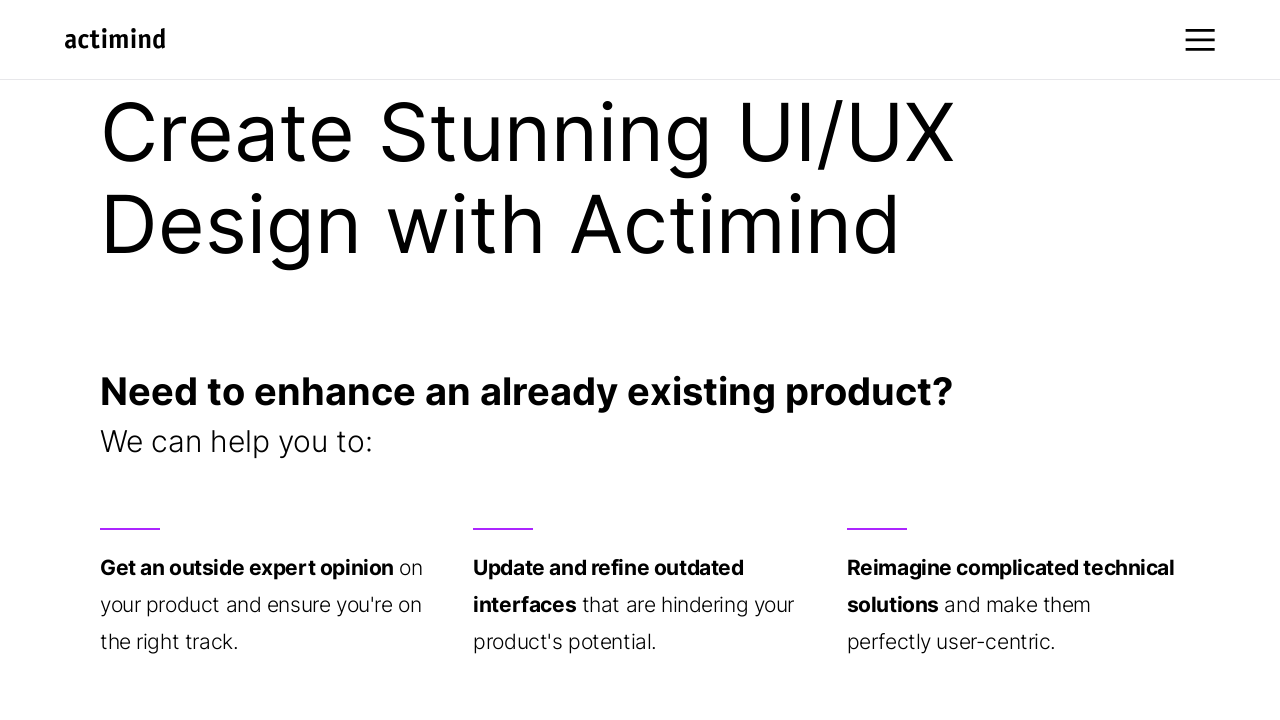

Waited 1000ms for scroll animation to complete
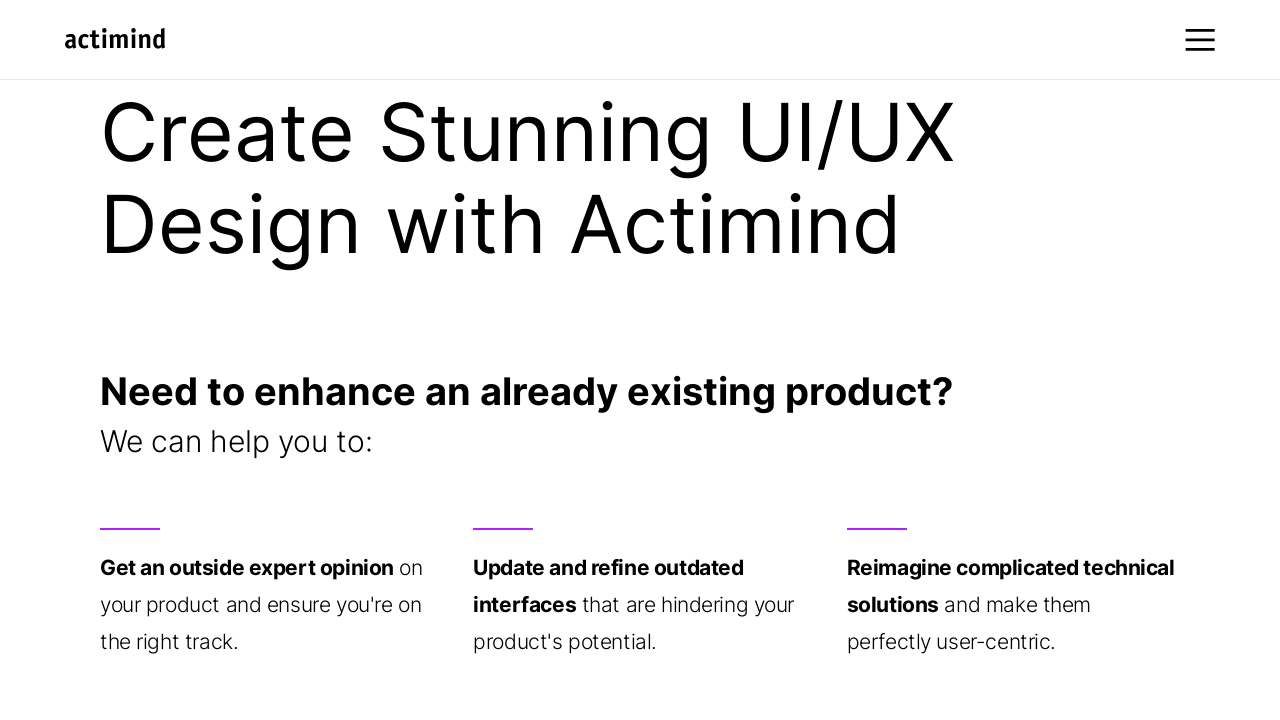

Scrolled to absolute position 500px from top using JavaScript
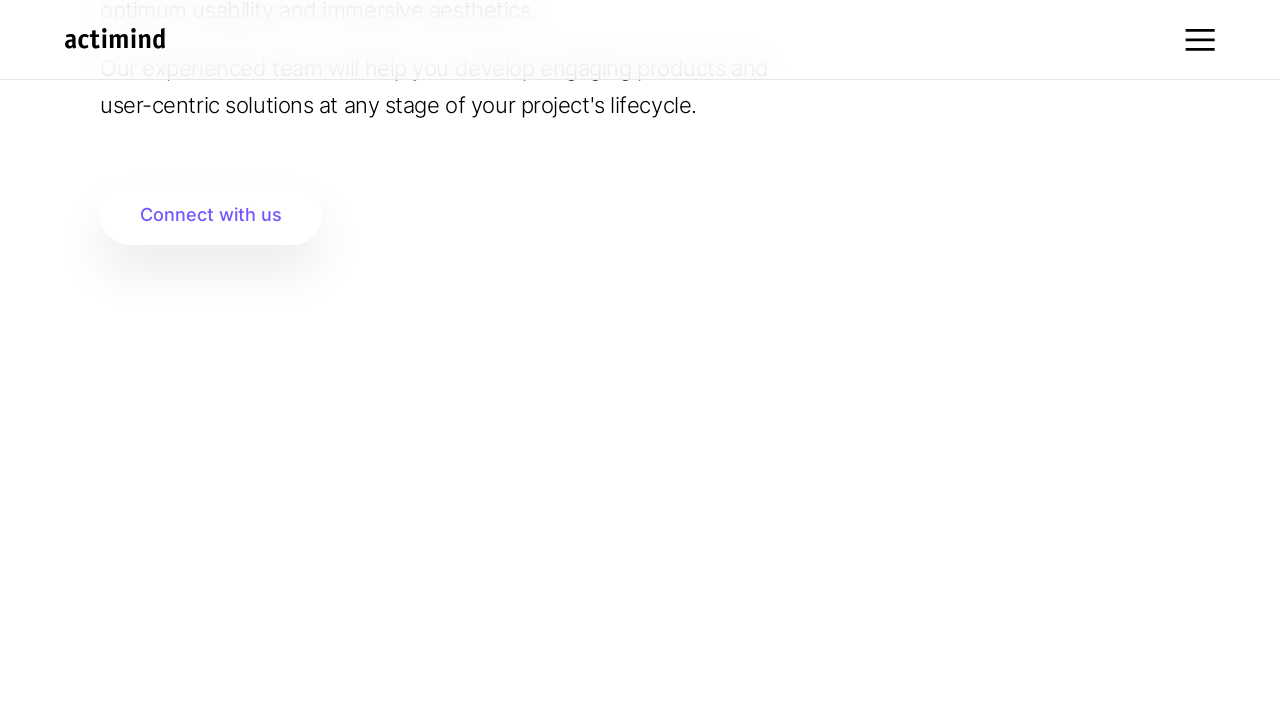

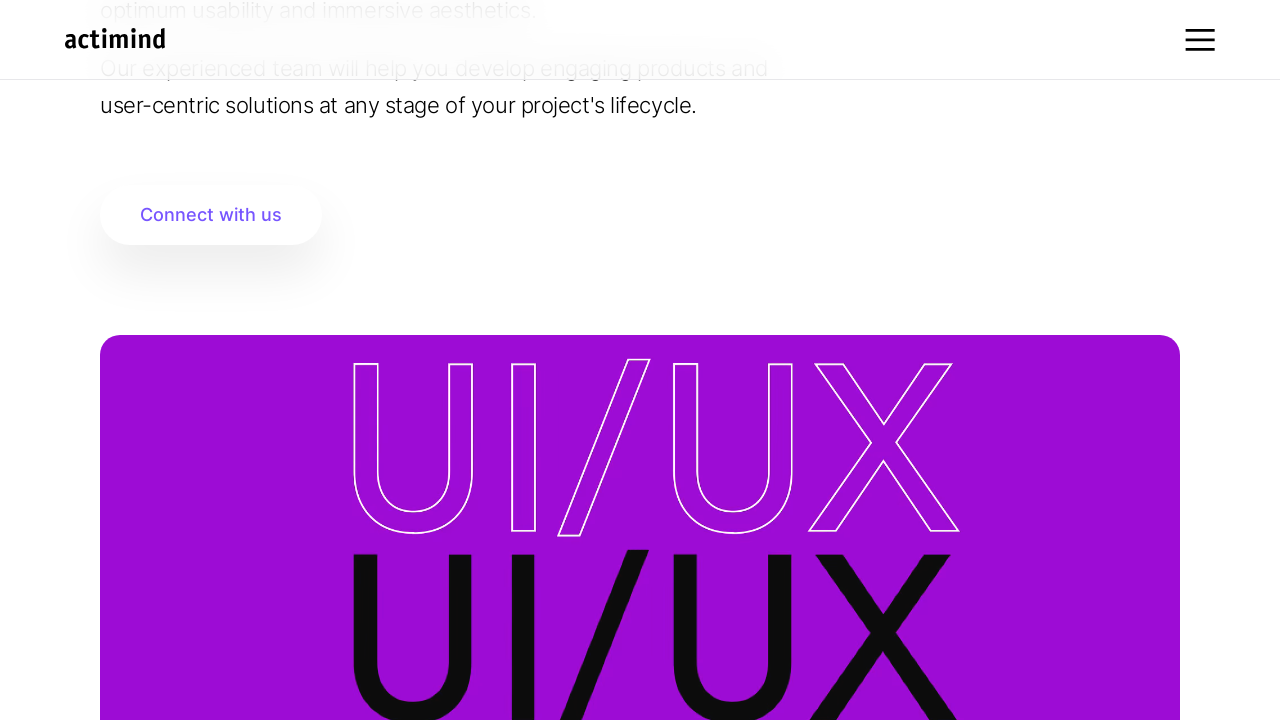